Tests alert popup handling by triggering alert and confirmation dialogs and accepting/dismissing them

Starting URL: https://rahulshettyacademy.com/AutomationPractice/

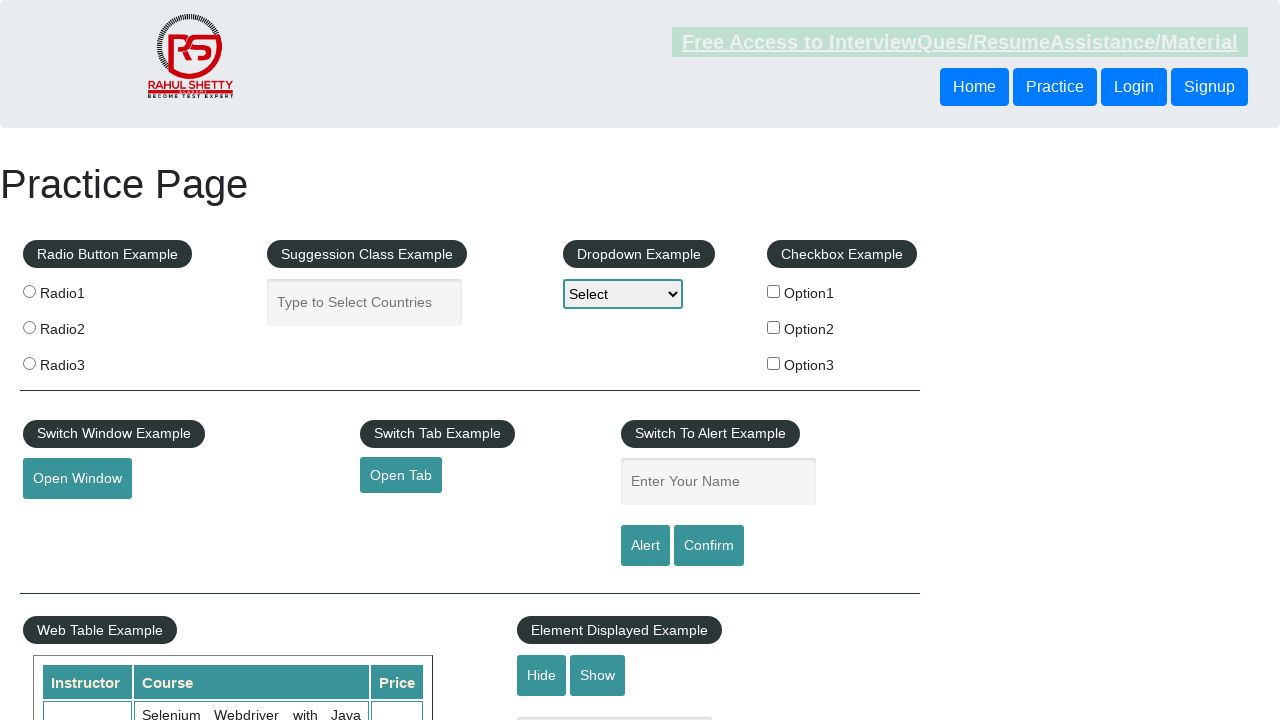

Clicked alert button to trigger alert popup at (645, 546) on xpath=//input[@id='alertbtn']
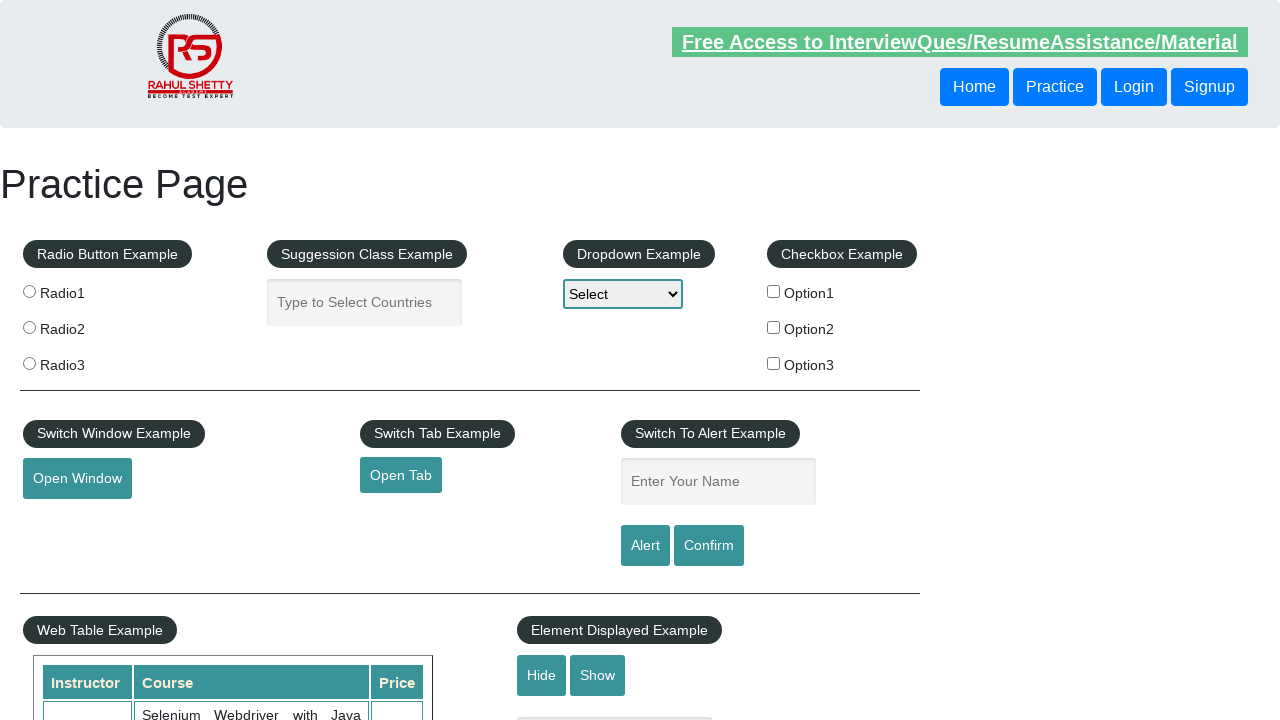

Set up dialog handler to accept alert dialog
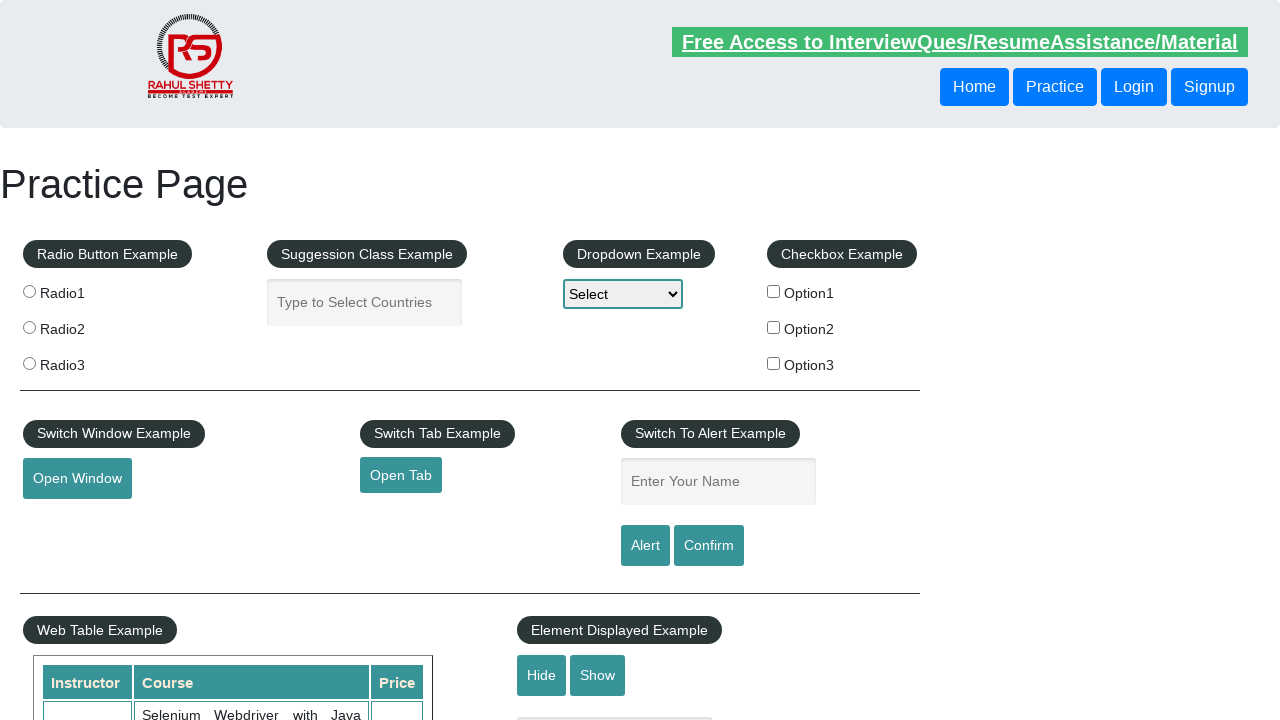

Clicked confirm button to trigger confirmation popup at (709, 546) on xpath=//input[@id='confirmbtn']
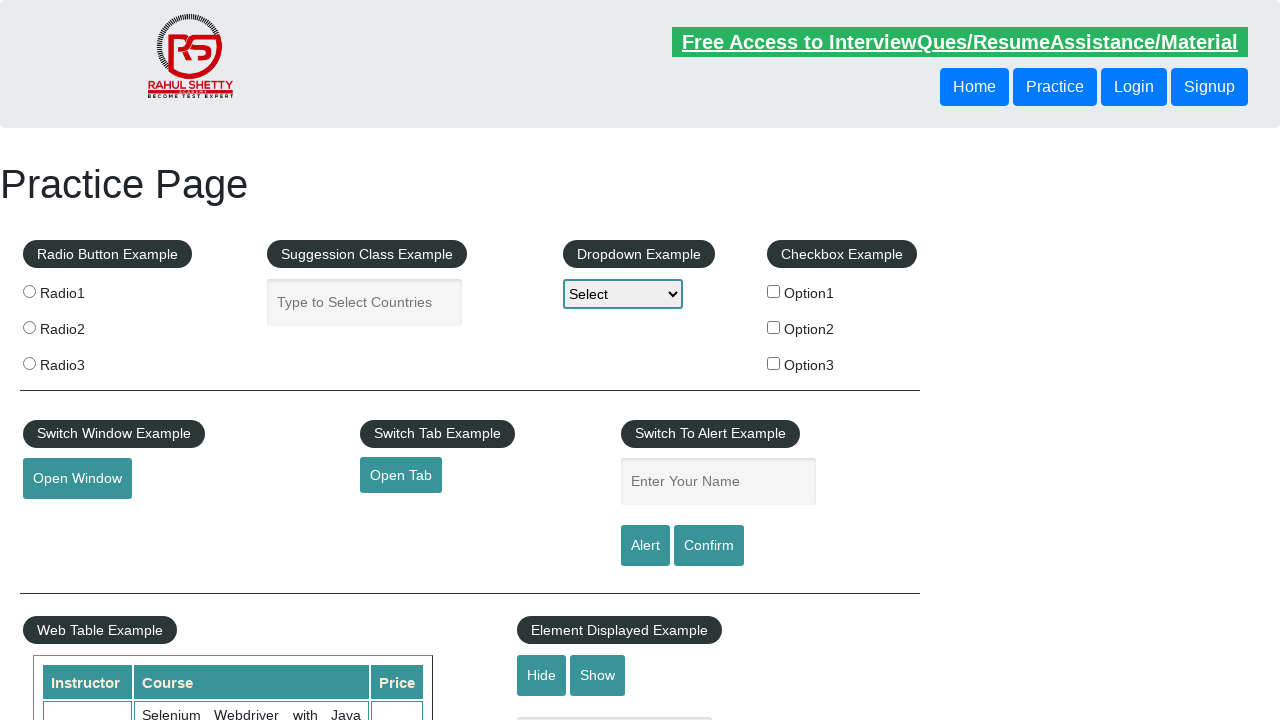

Set up dialog handler to dismiss confirmation dialog
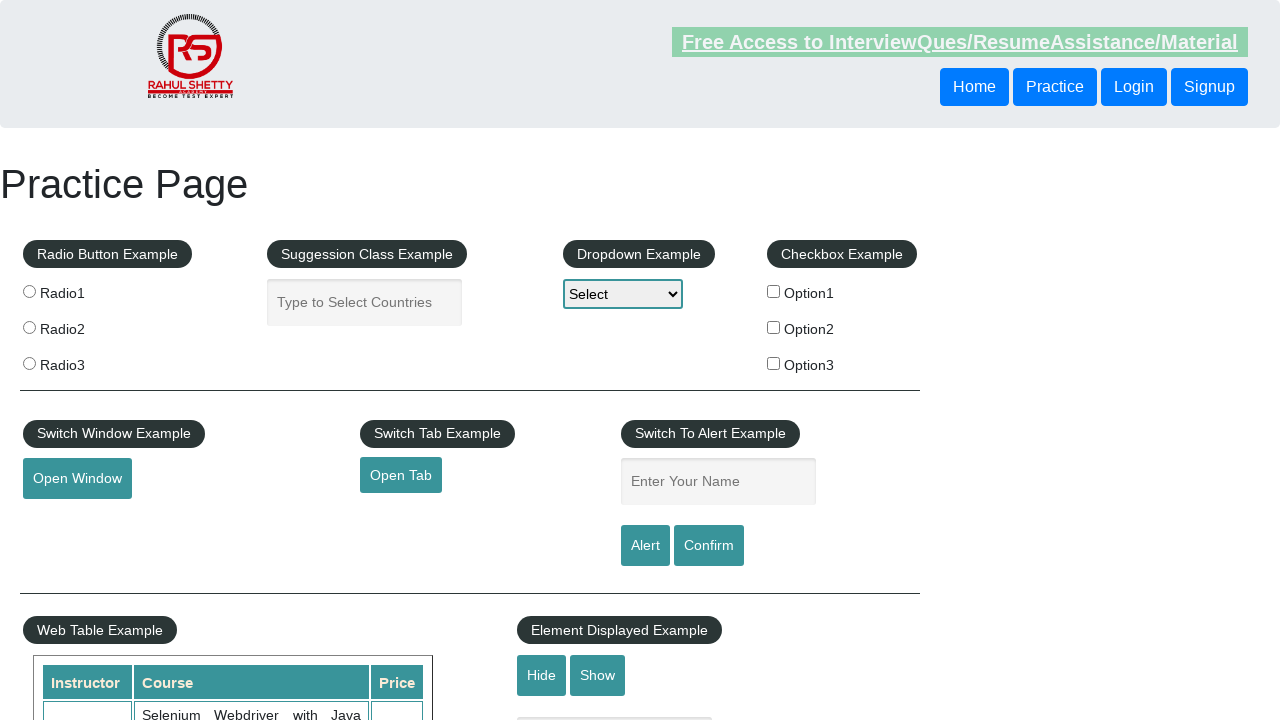

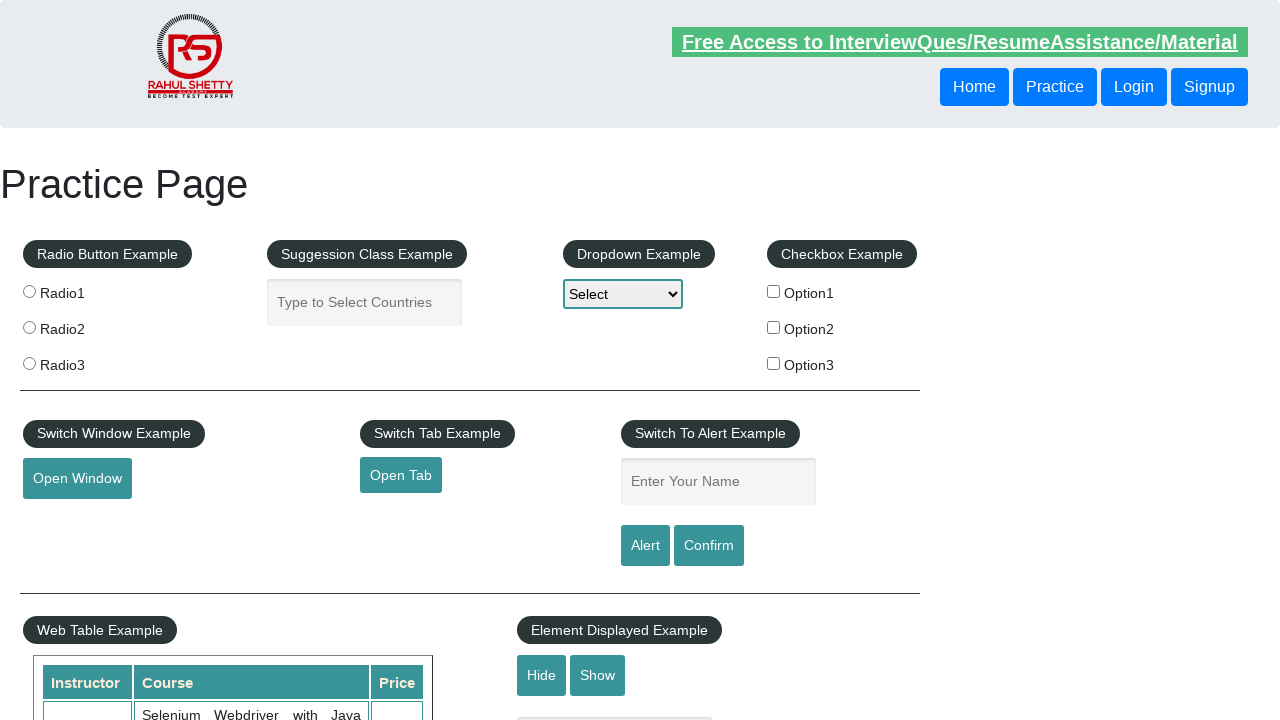